Tests executing JavaScript code within Playwright to retrieve document properties like title, href, and computed styles of elements.

Starting URL: https://techglobal-training.com/frontend

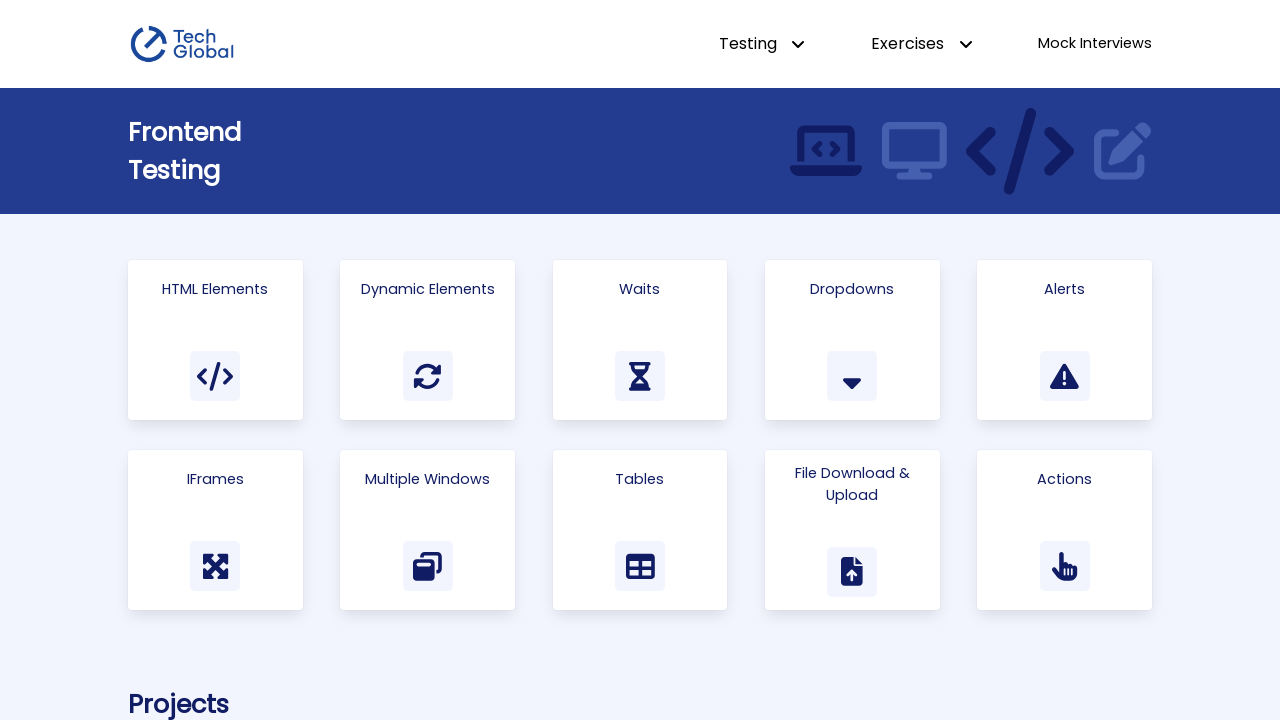

Clicked on 'Html Elements' link at (215, 340) on a:has-text('Html Elements')
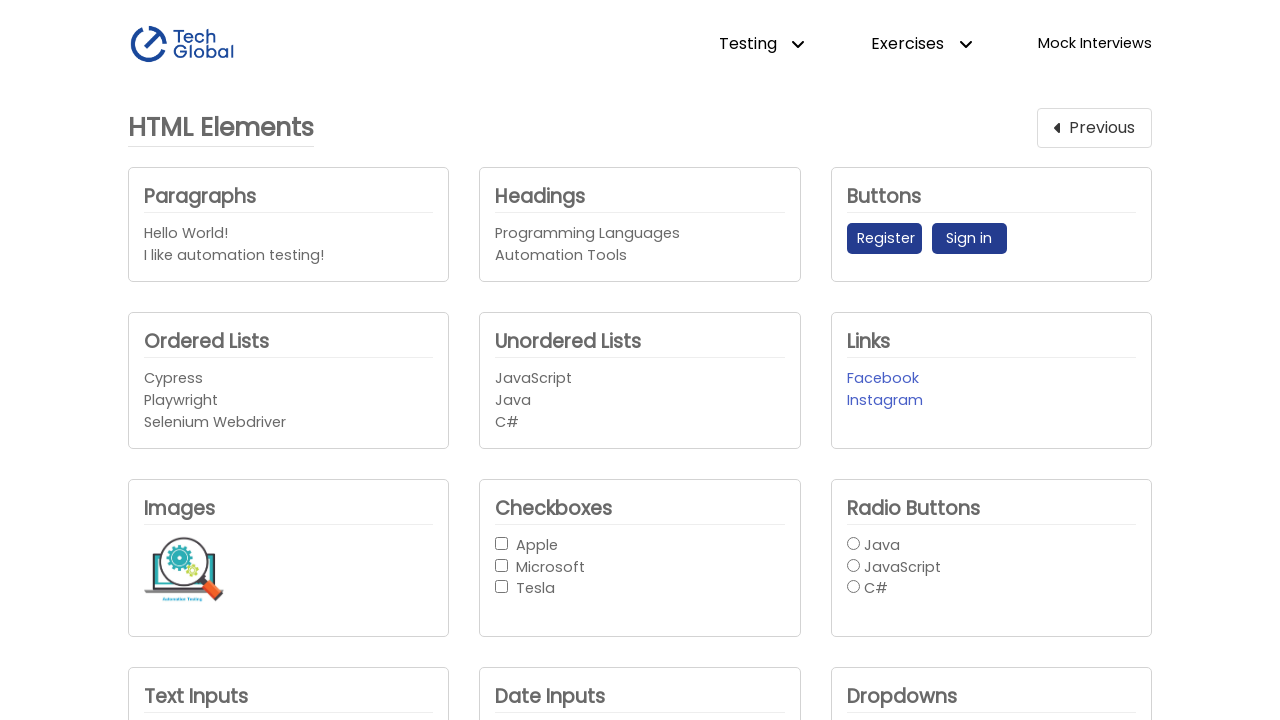

Retrieved page title using page.title()
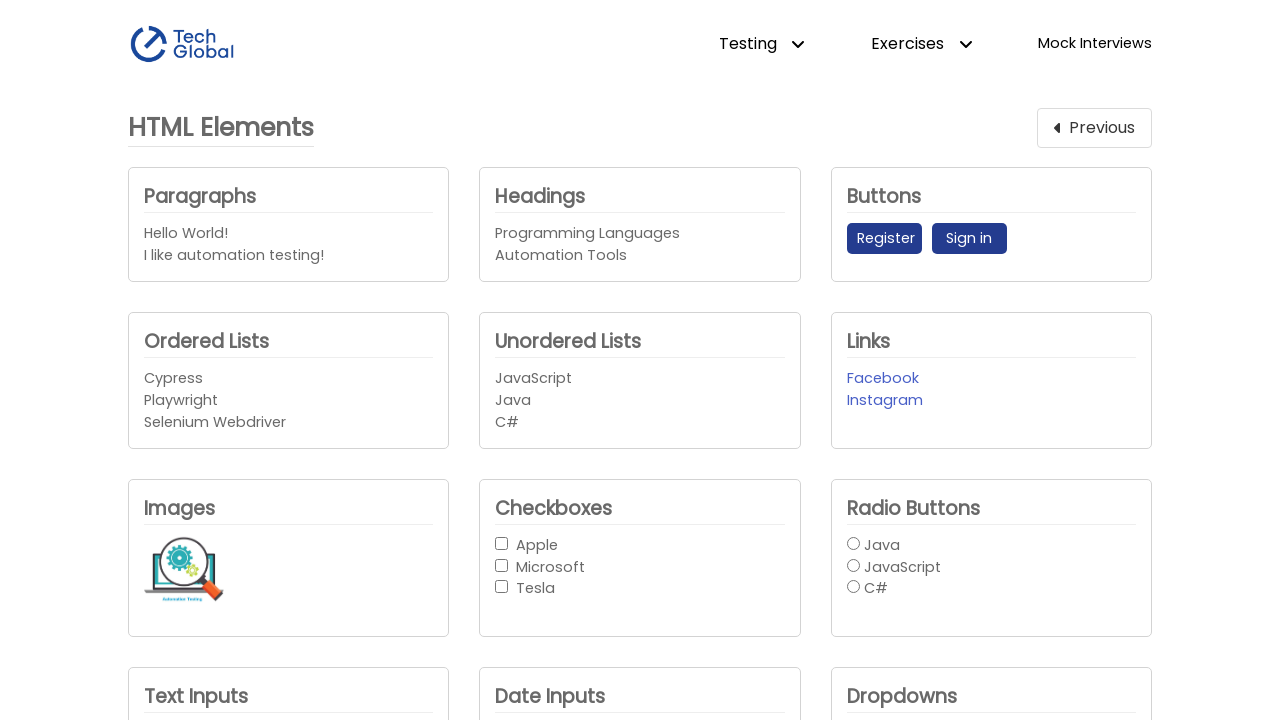

Executed JavaScript to get document.title
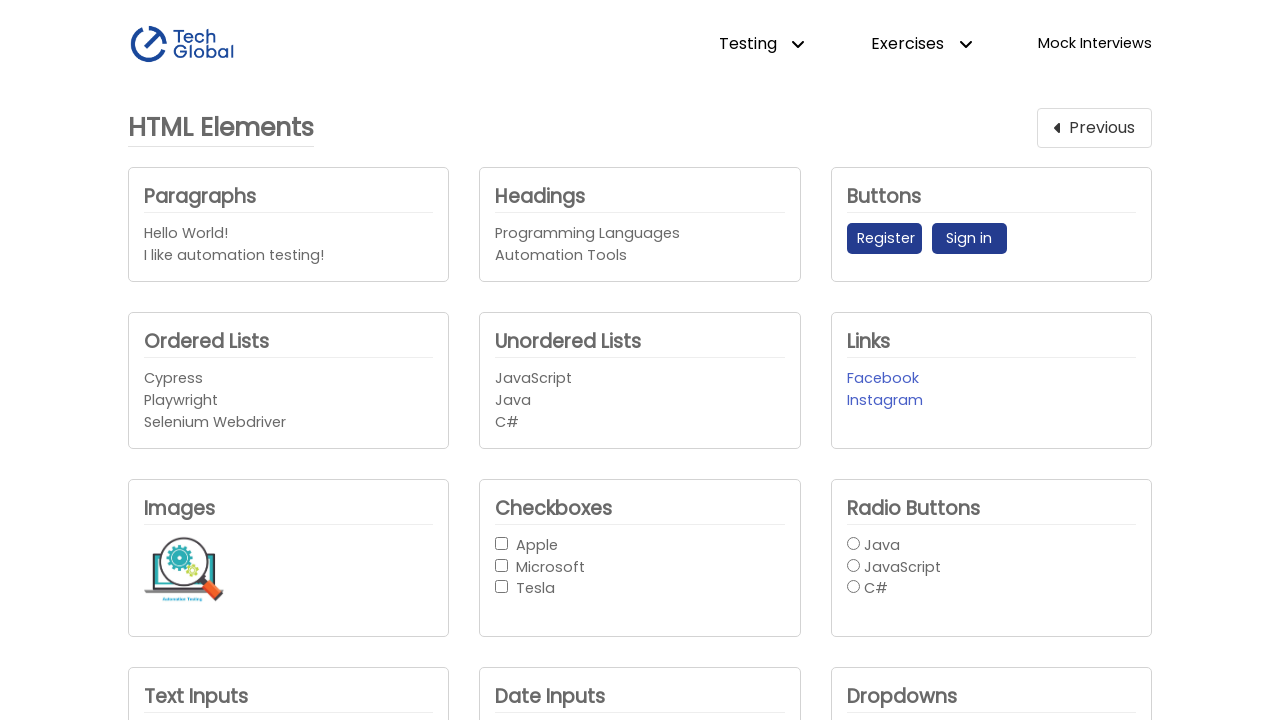

Executed JavaScript to get document.location.href
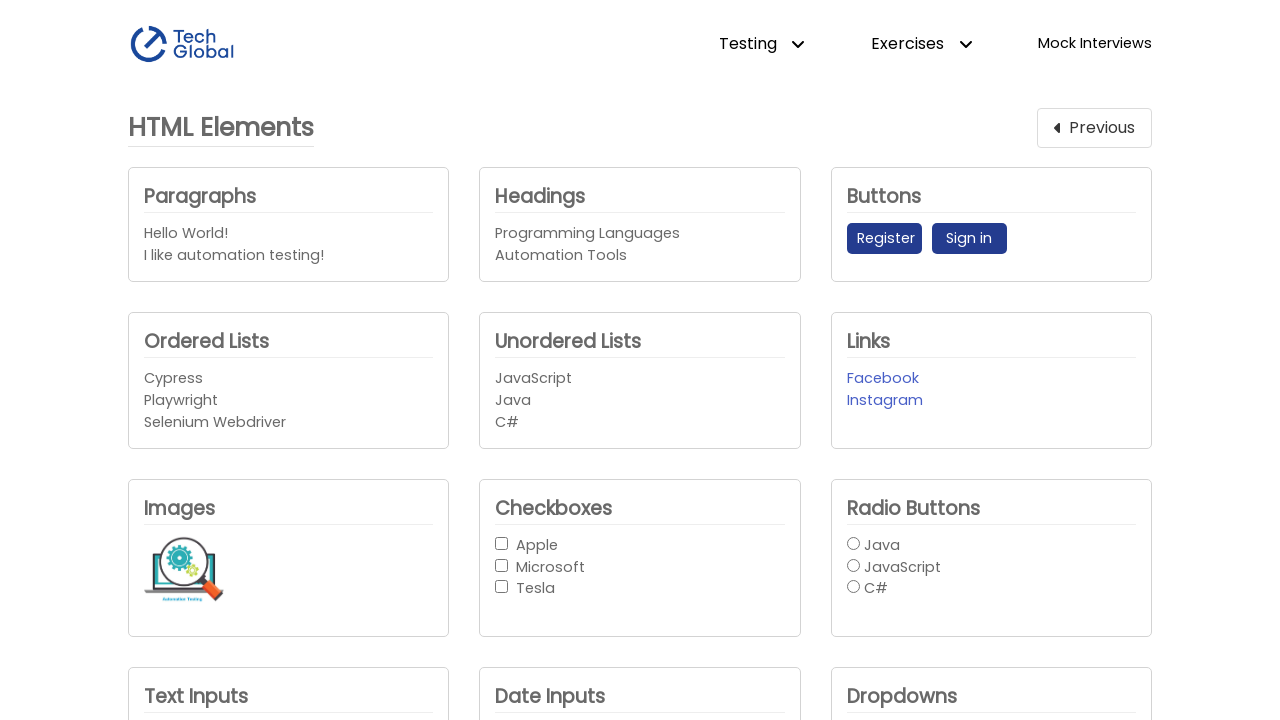

Located and waited for '#main_heading' element
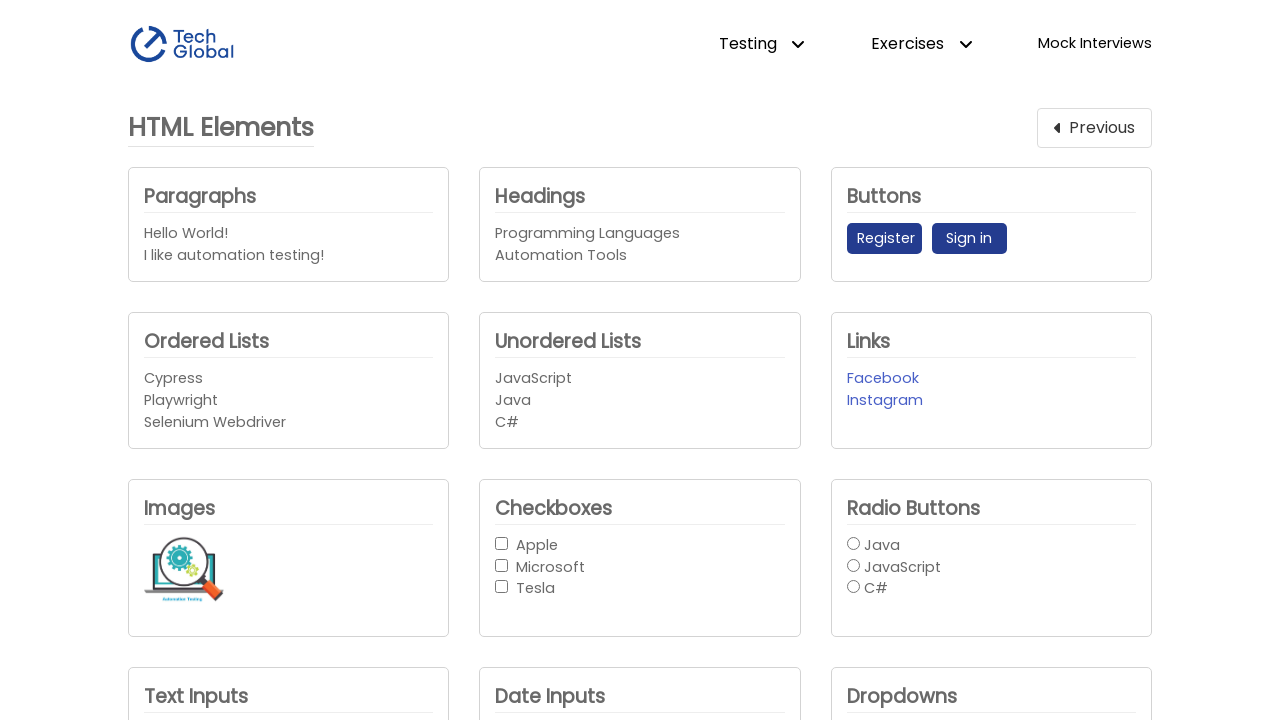

Retrieved computed color style of '#main_heading' element
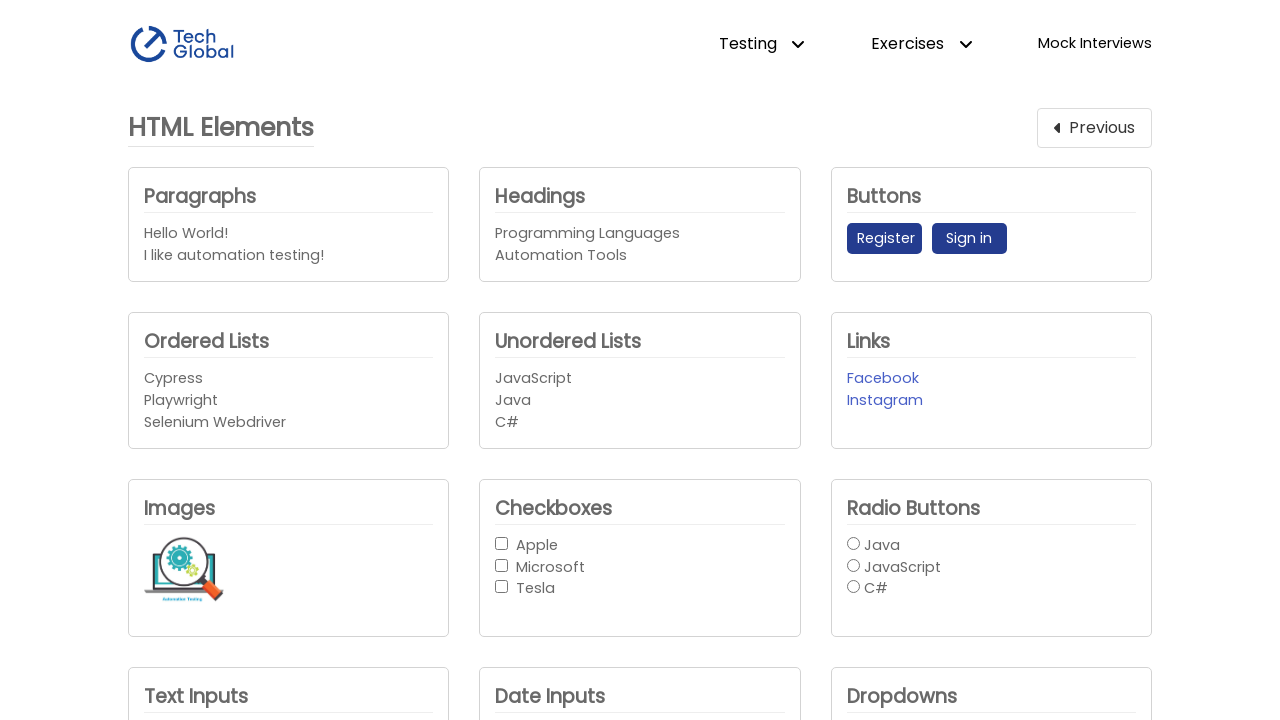

Executed JavaScript to add two parameters (10 + 20)
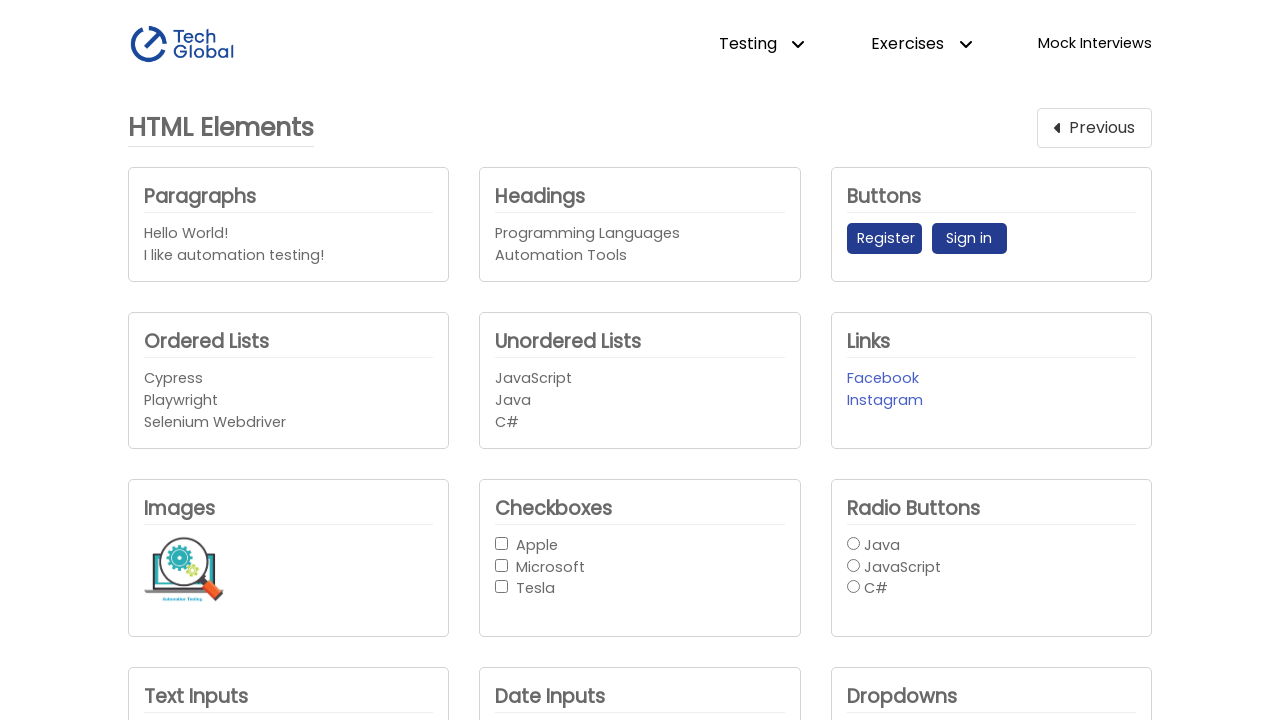

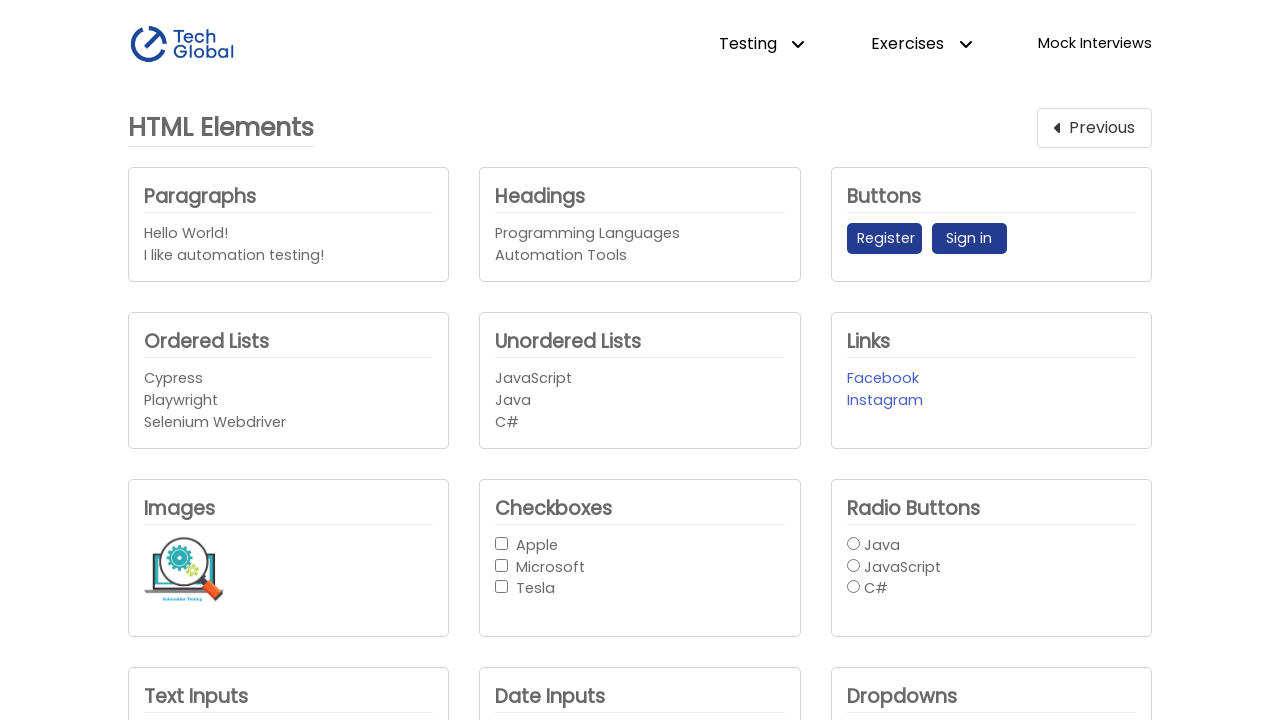